Tests the delete member functionality by first adding a new member with first name, last name, and group size, then selecting and deleting that member, verifying the member list is empty after deletion.

Starting URL: https://testing-example2-devops.web.app/

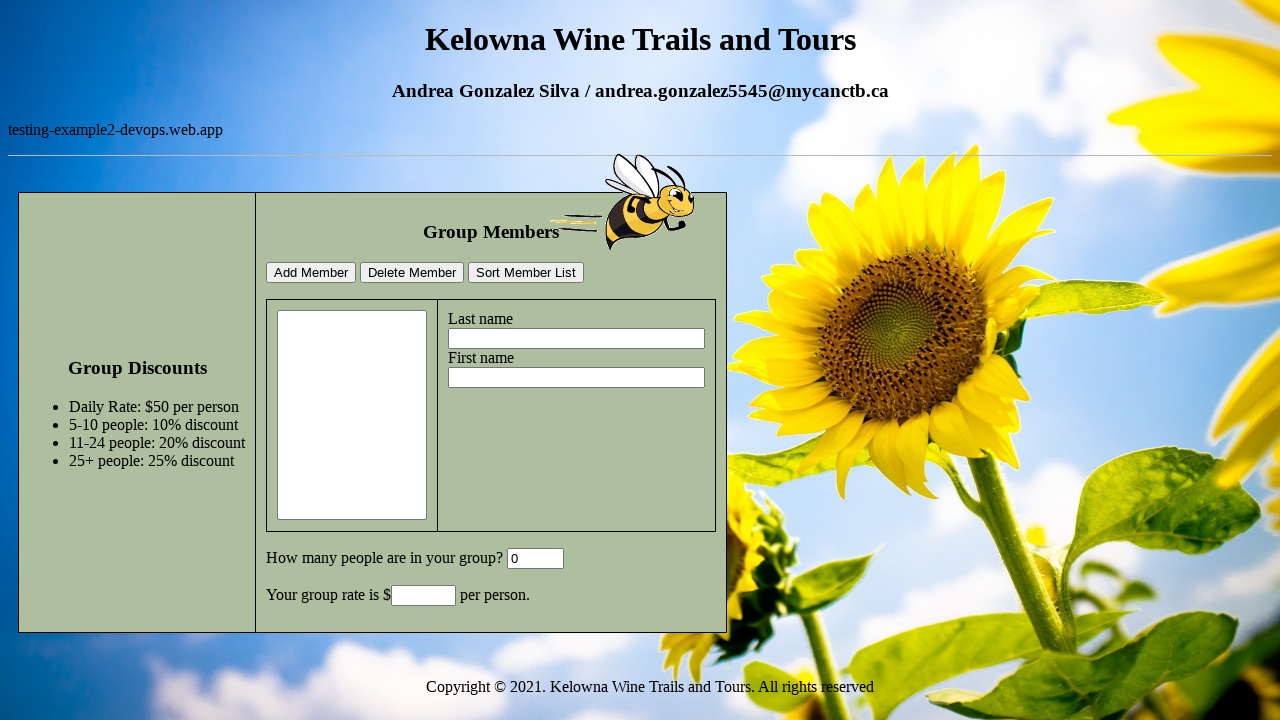

Verified page title is 'DevOps Bonus Project - CCTB'
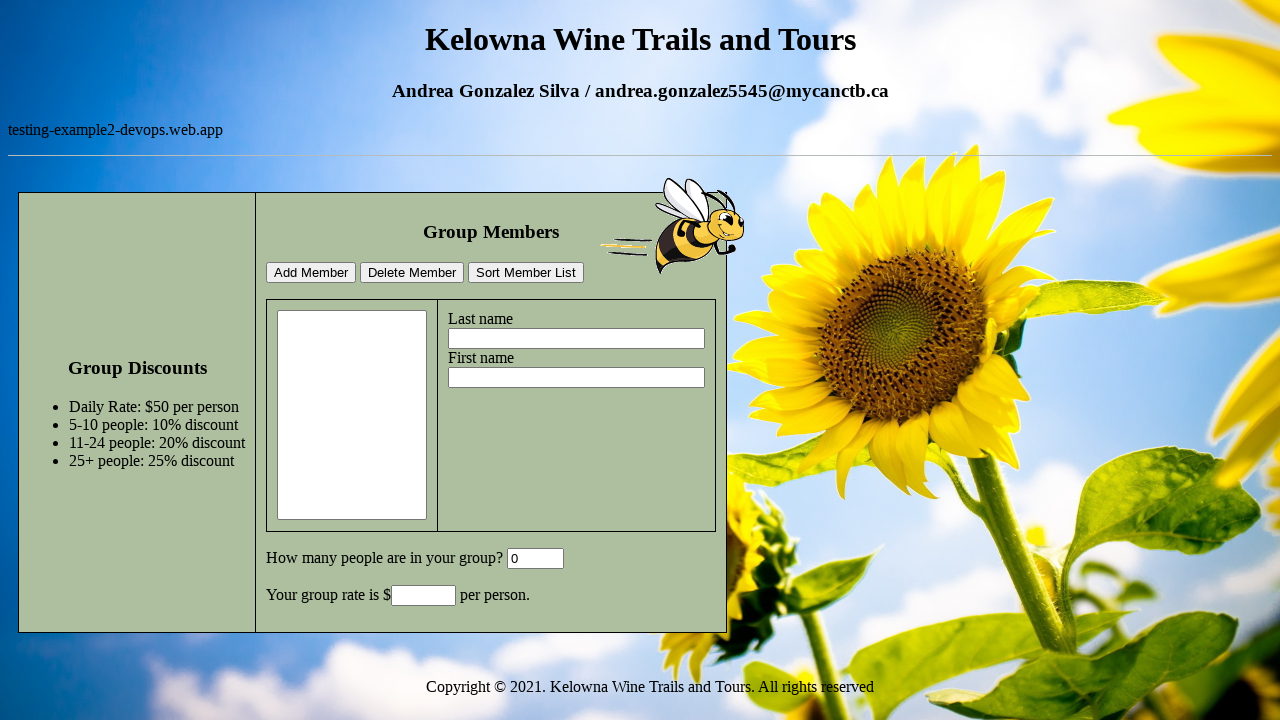

Filled last name field with 'Test' on #lastname
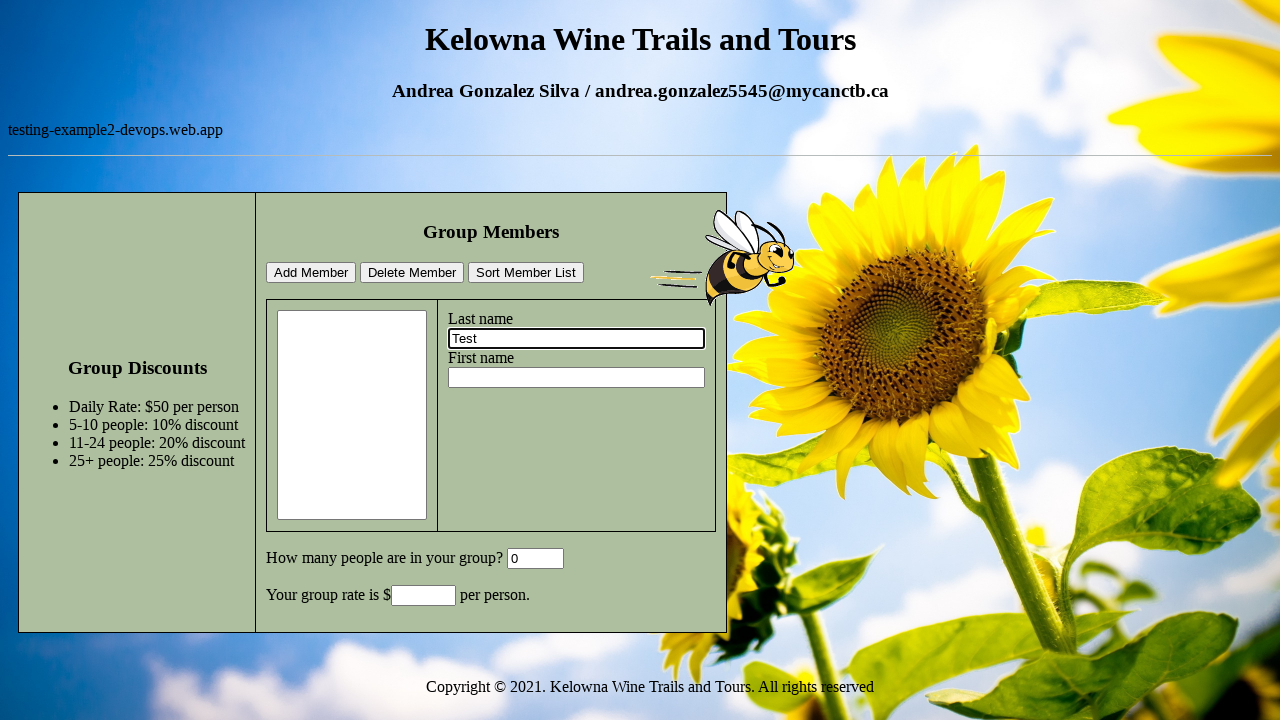

Filled first name field with 'Selenium' on #firstname
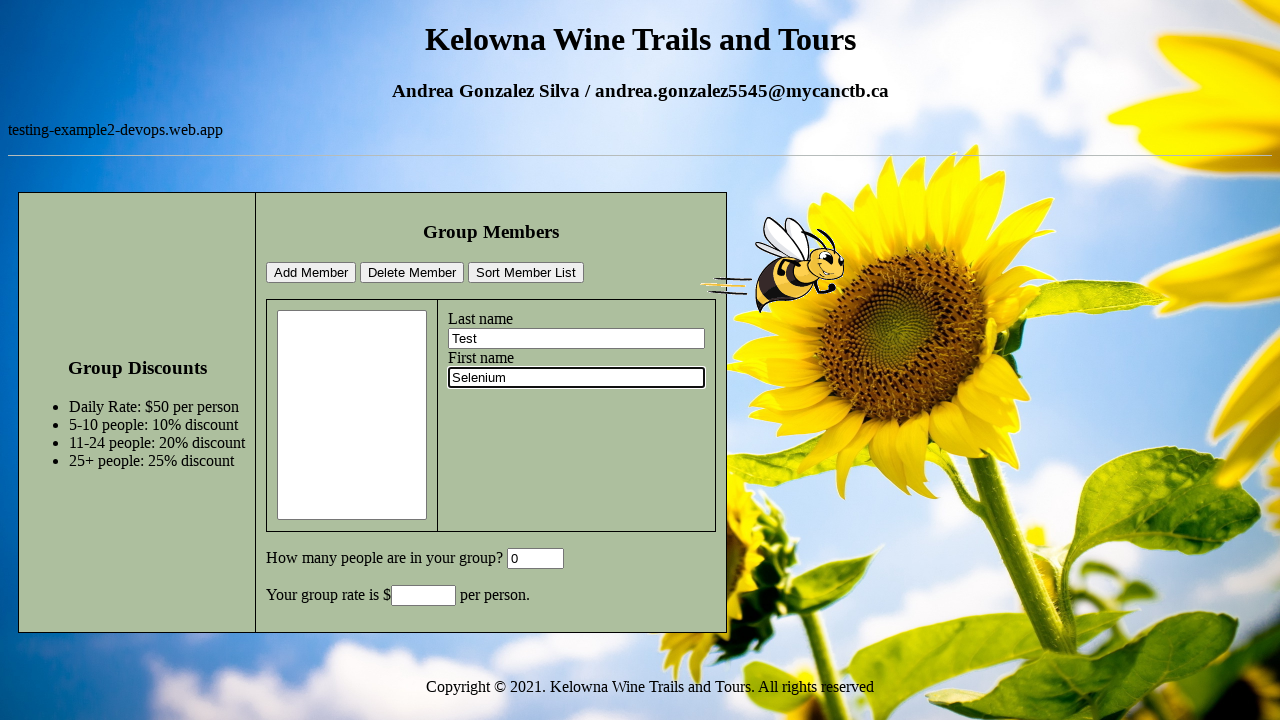

Filled group size field with '5' on #GroupSize
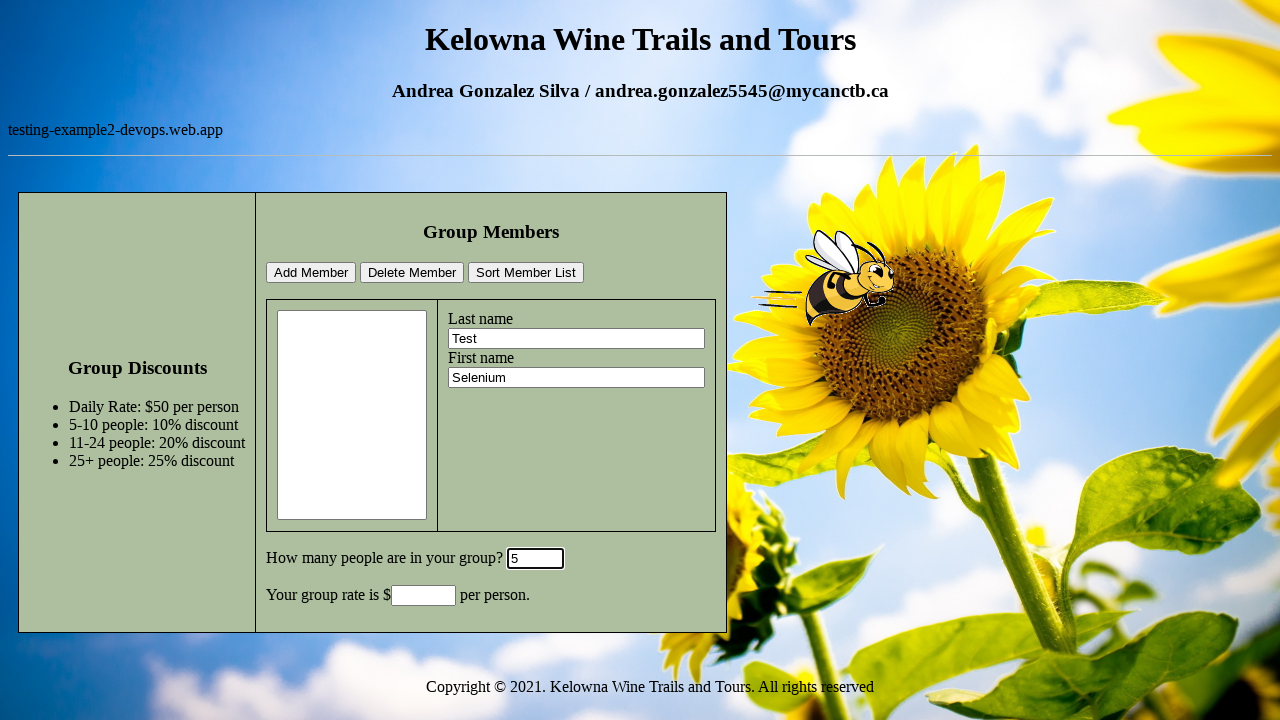

Clicked add member button at (311, 273) on #addMemberBtn
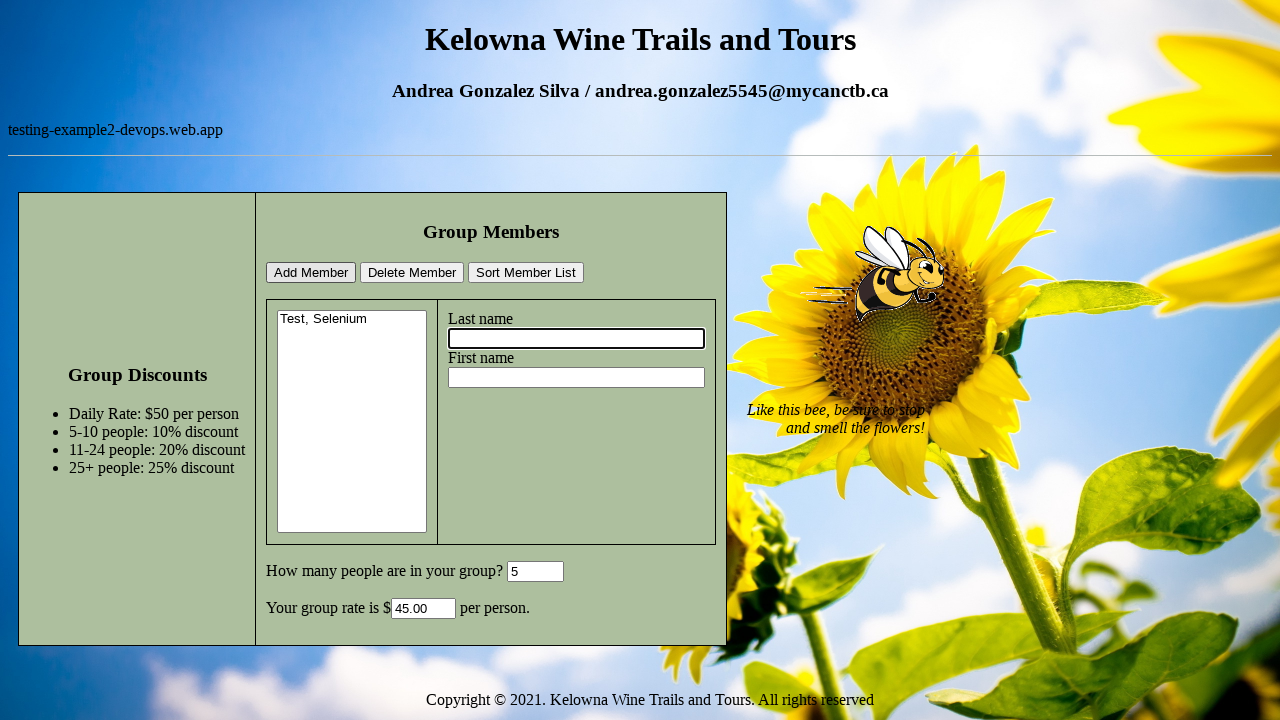

Waited for new member to appear in member list
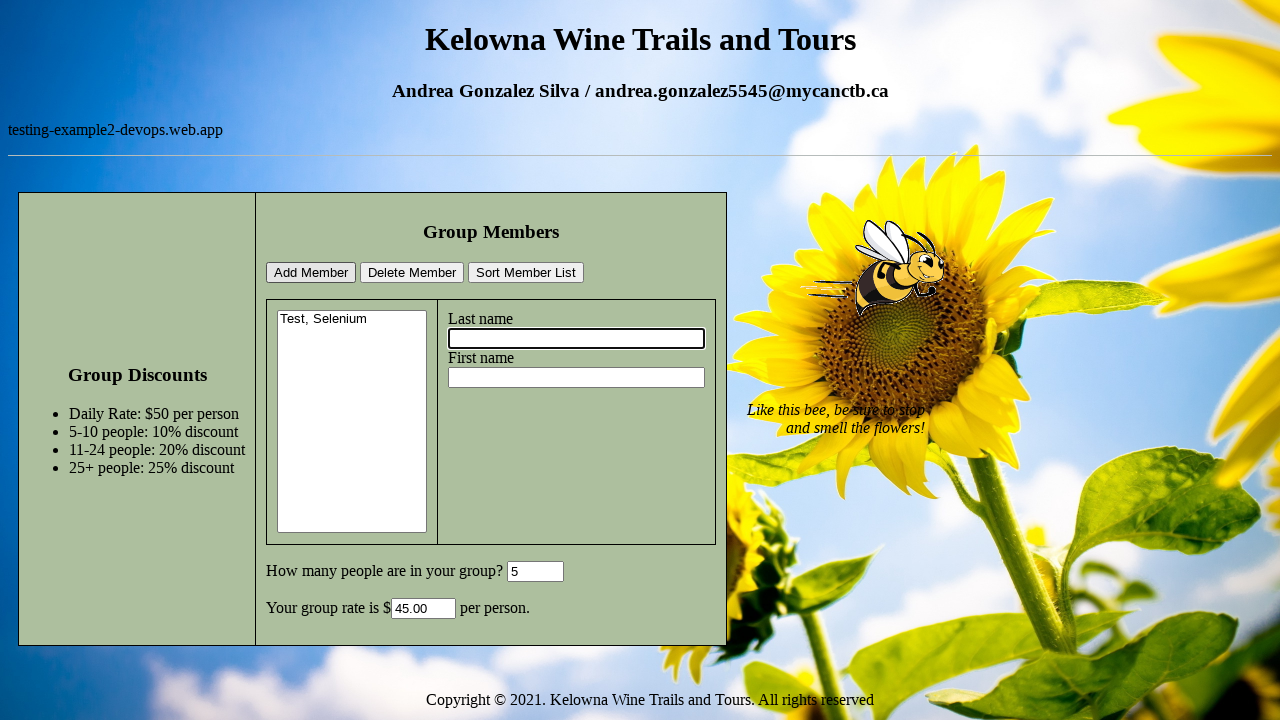

Verified created member name is 'Test, Selenium'
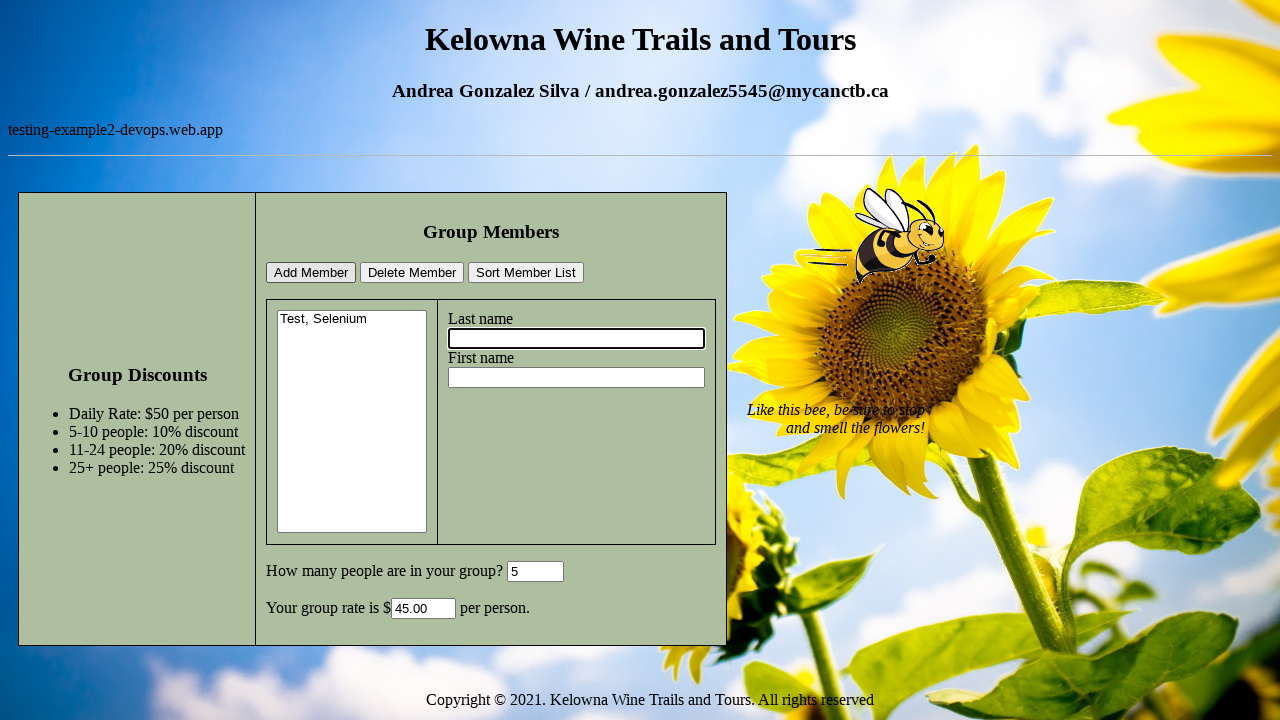

Selected the created member from the list at (352, 320) on xpath=//*[@id="members"]/option
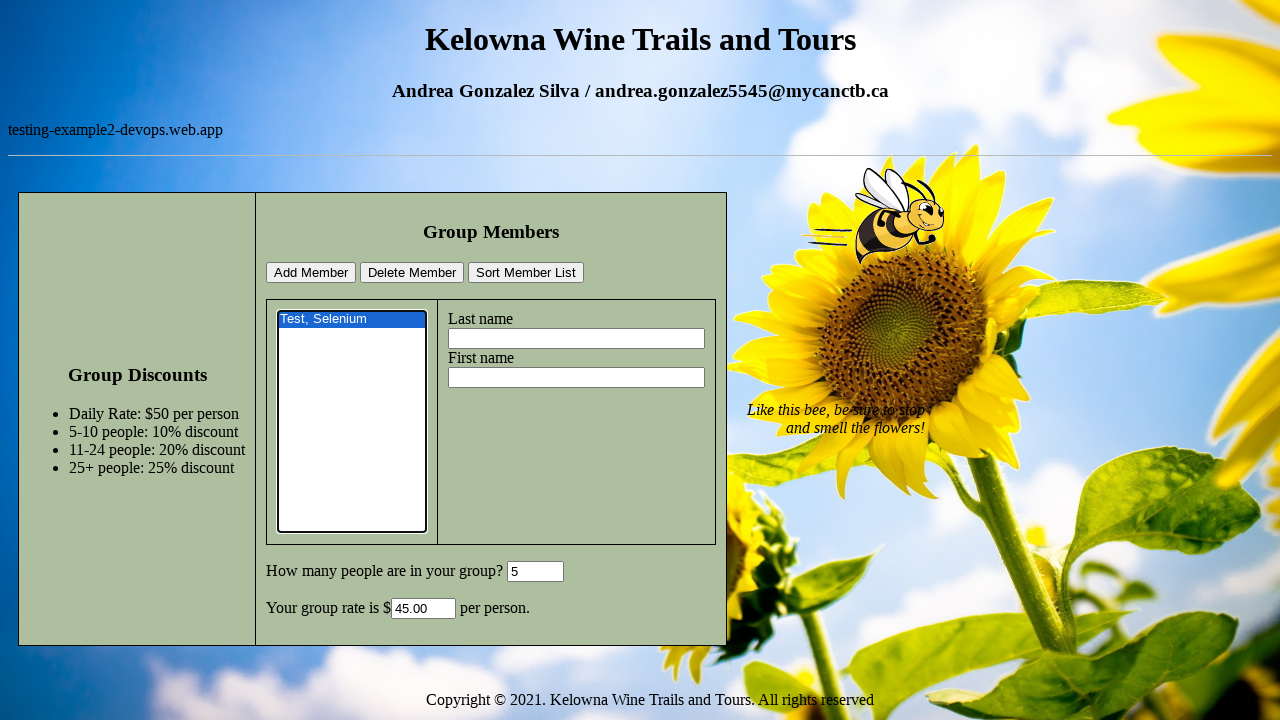

Clicked delete member button at (412, 273) on #deleteMemberBtn
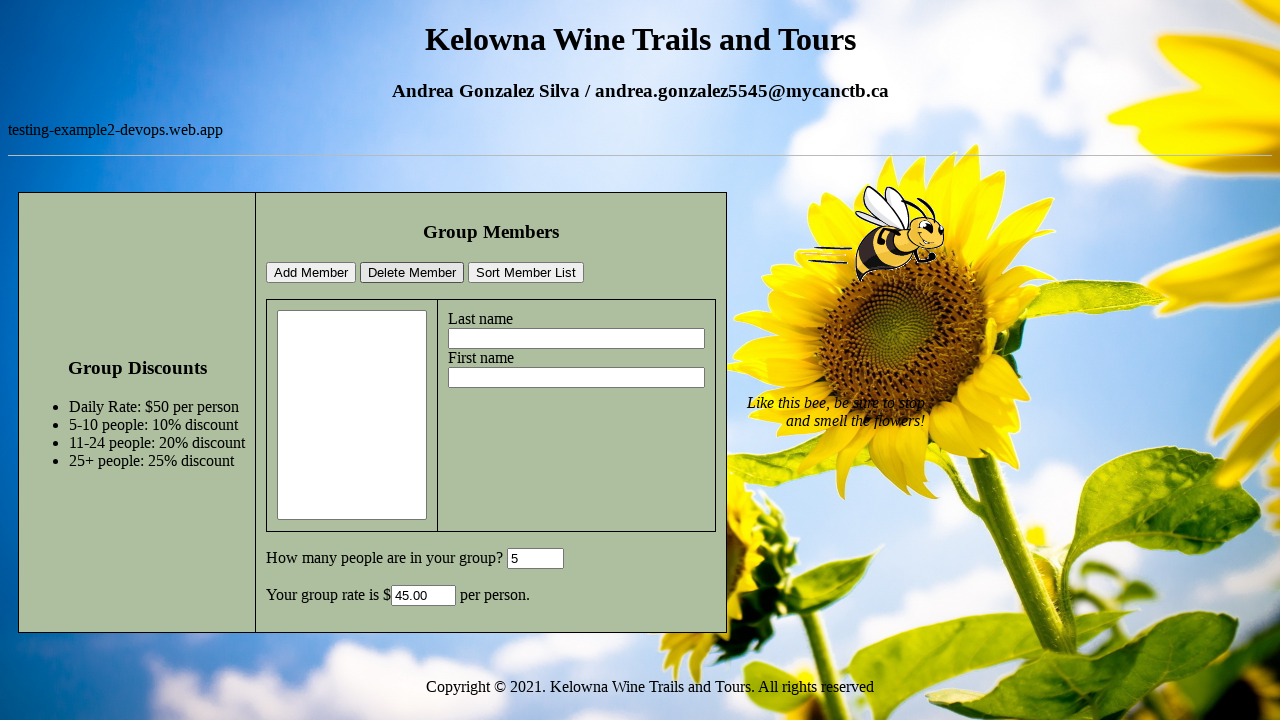

Verified member list is empty after deletion
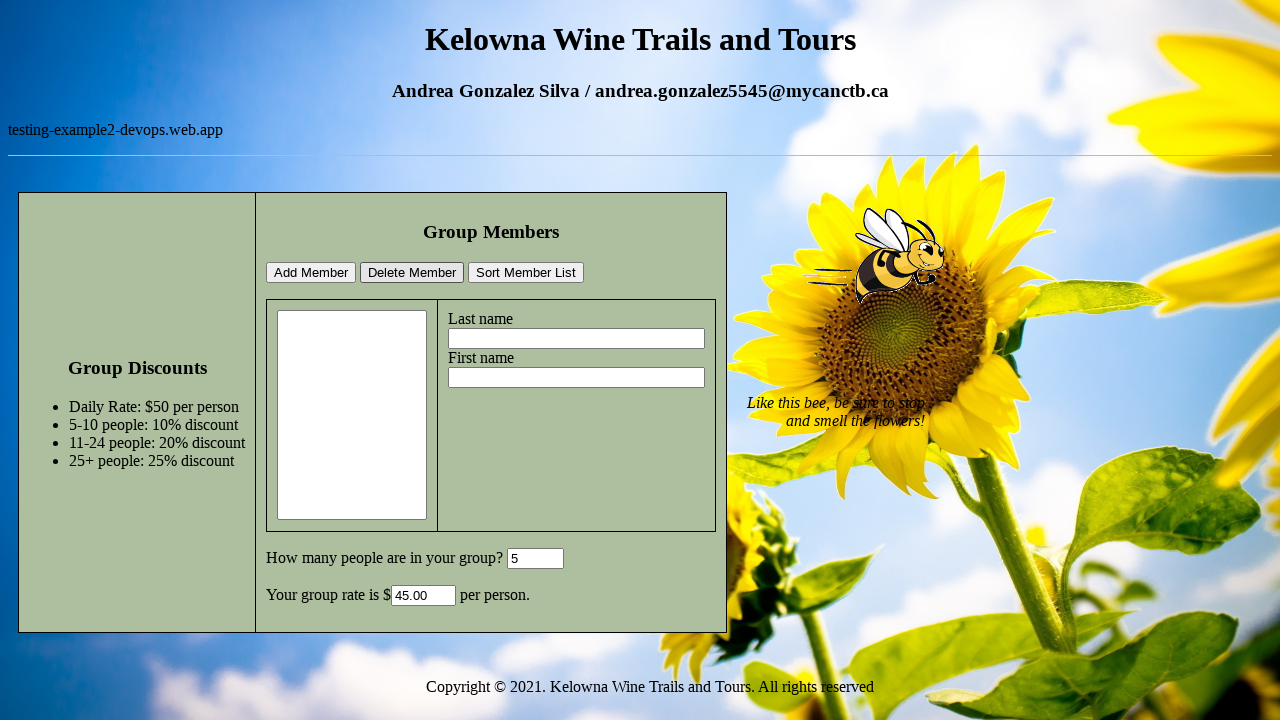

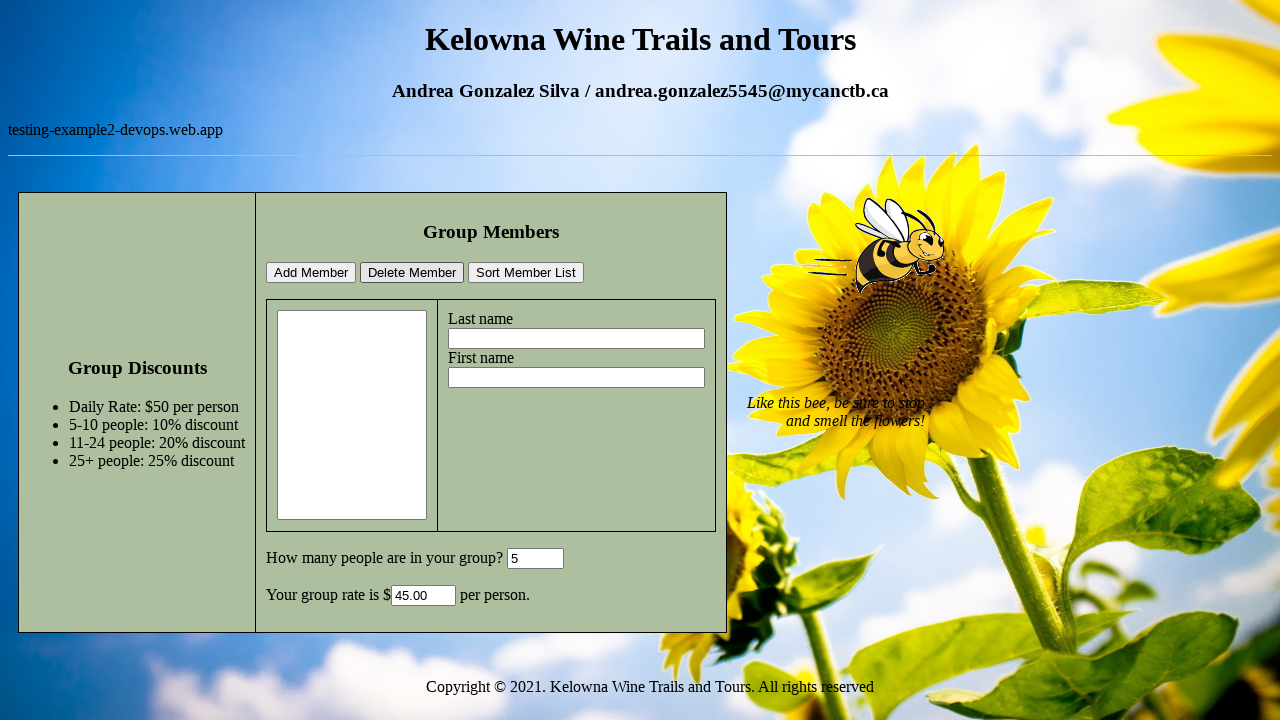